Navigates to devby.io website and verifies that a specific link element is present on the page

Starting URL: https://devby.io/

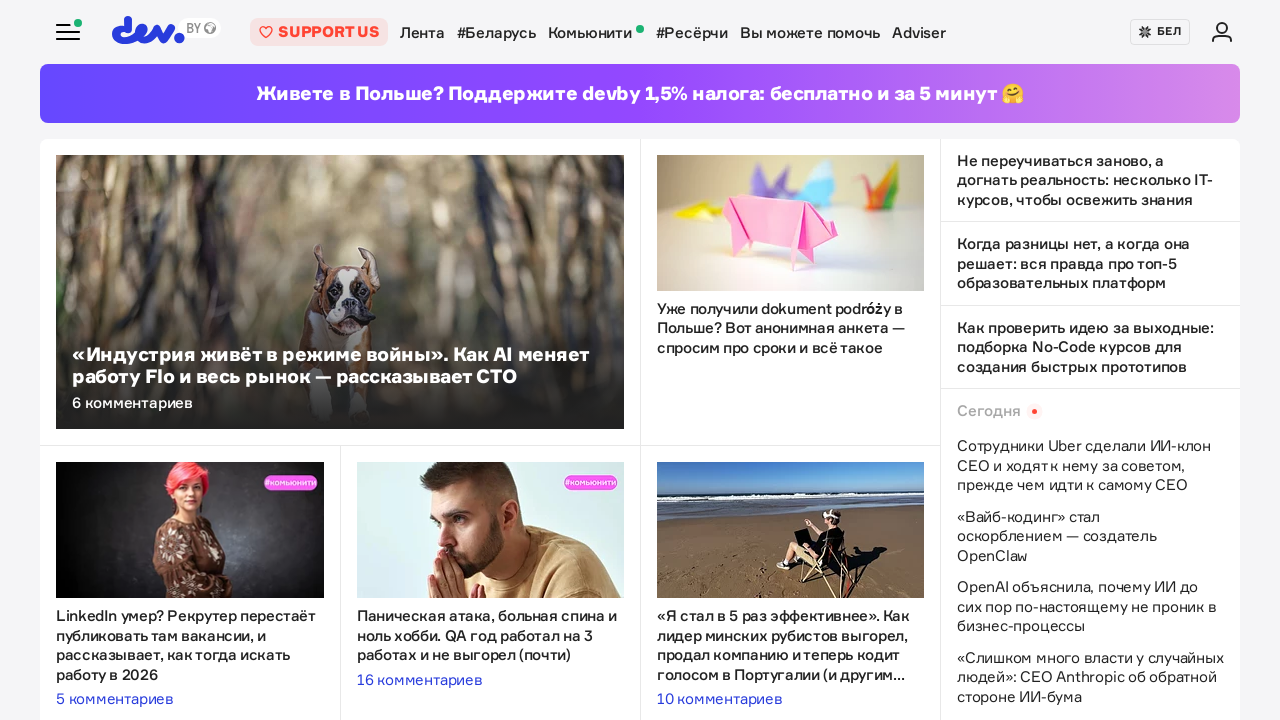

Navigated to https://devby.io/
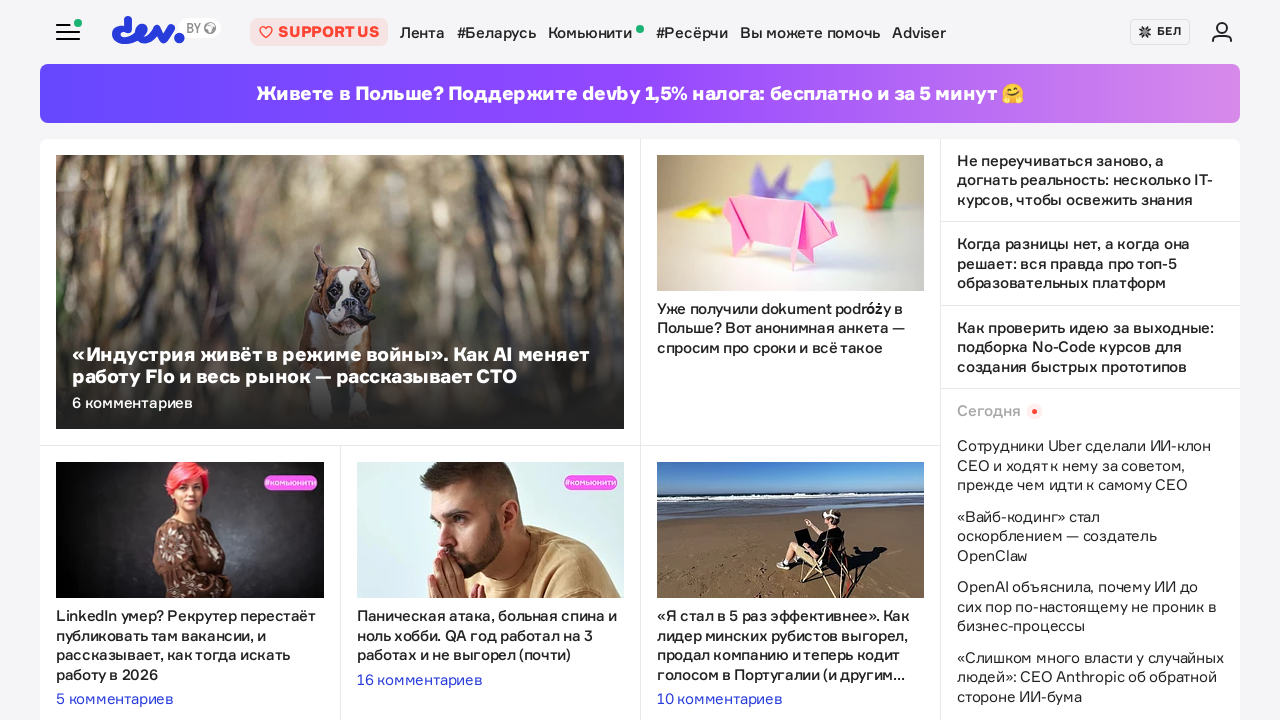

Waited for and verified presence of login/hello link element
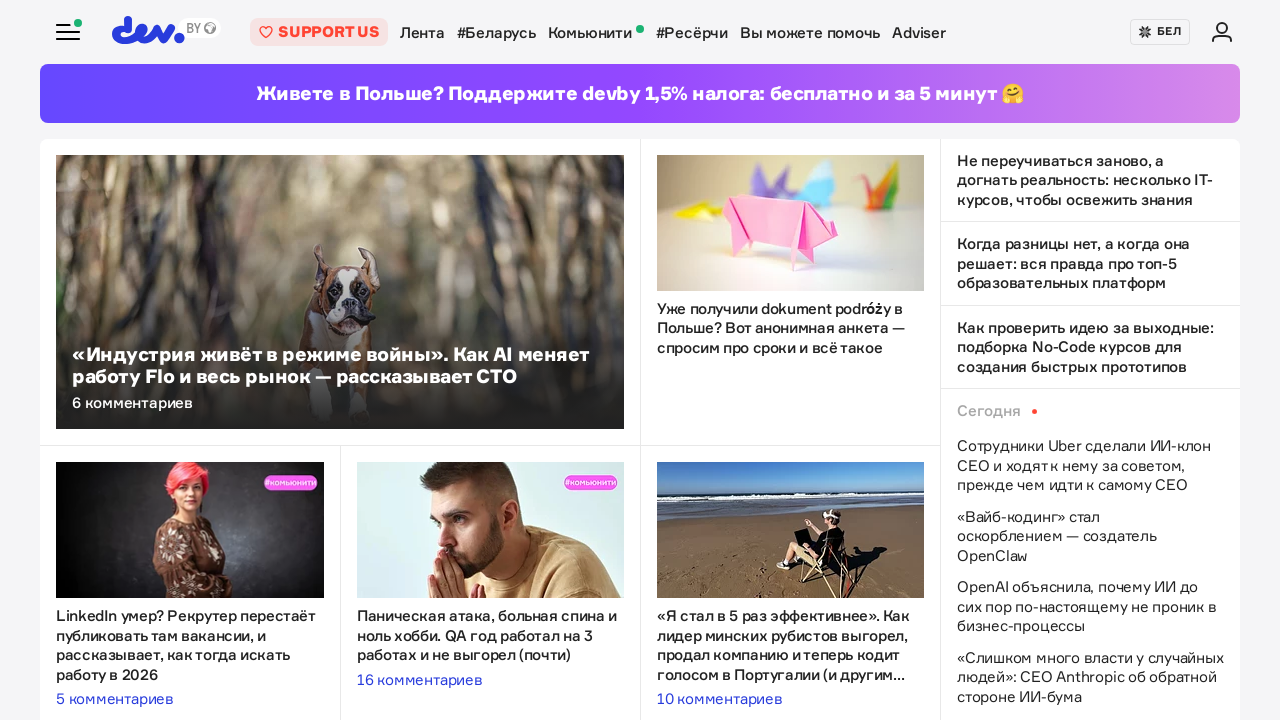

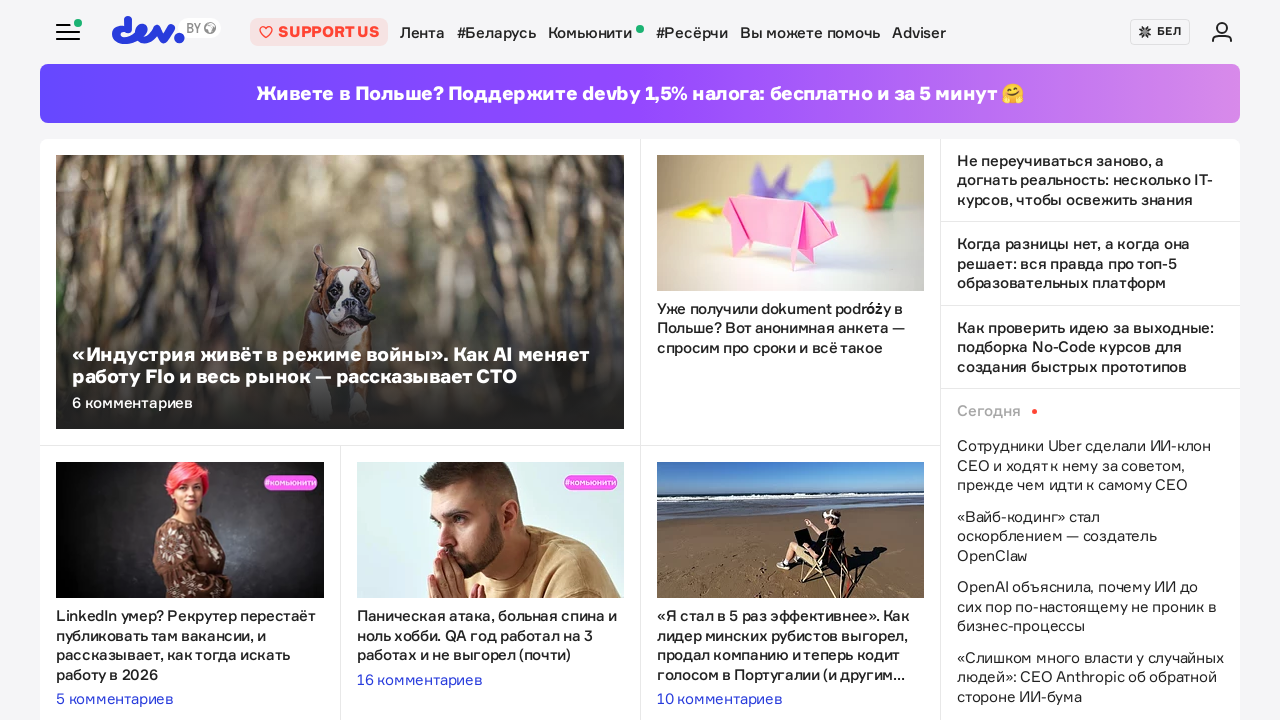